Tests the progress bar functionality by clicking the Start button, manipulating the progress bar value to 75% via JavaScript, then clicking the Stop button to verify the interaction with the progress bar controls.

Starting URL: http://uitestingplayground.com/progressbar

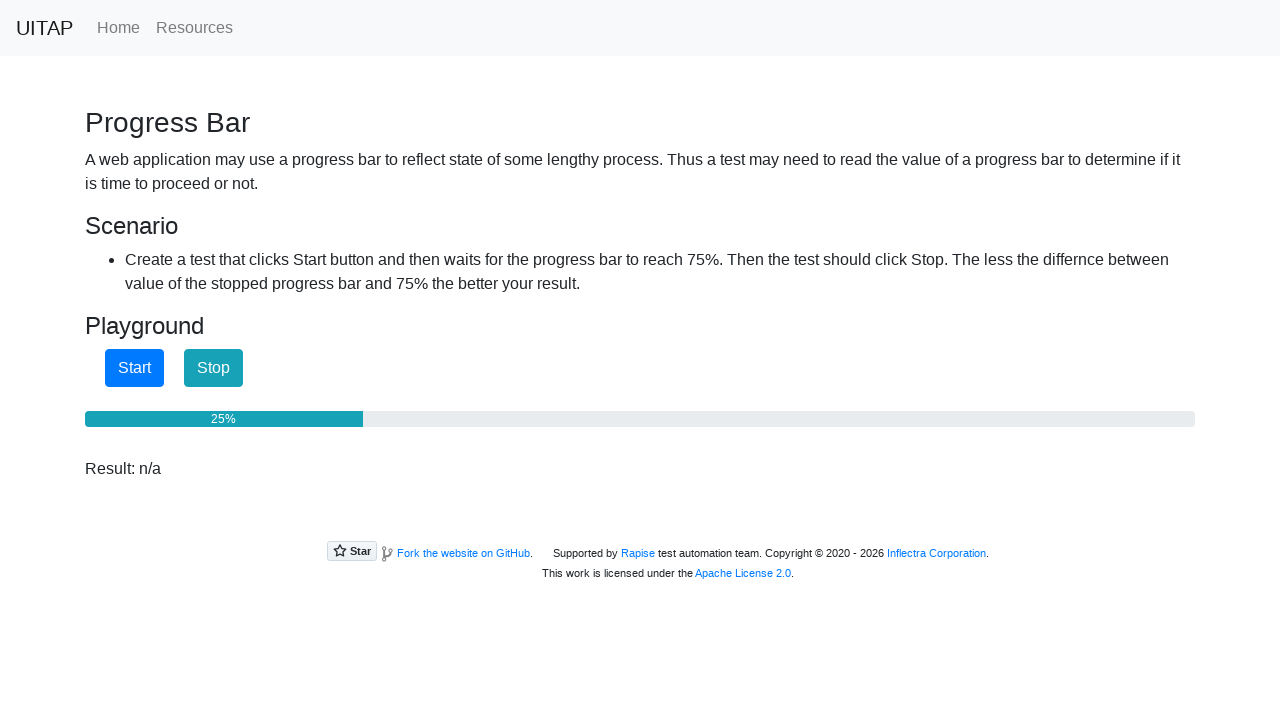

Clicked Start button to initiate progress bar at (134, 368) on #startButton
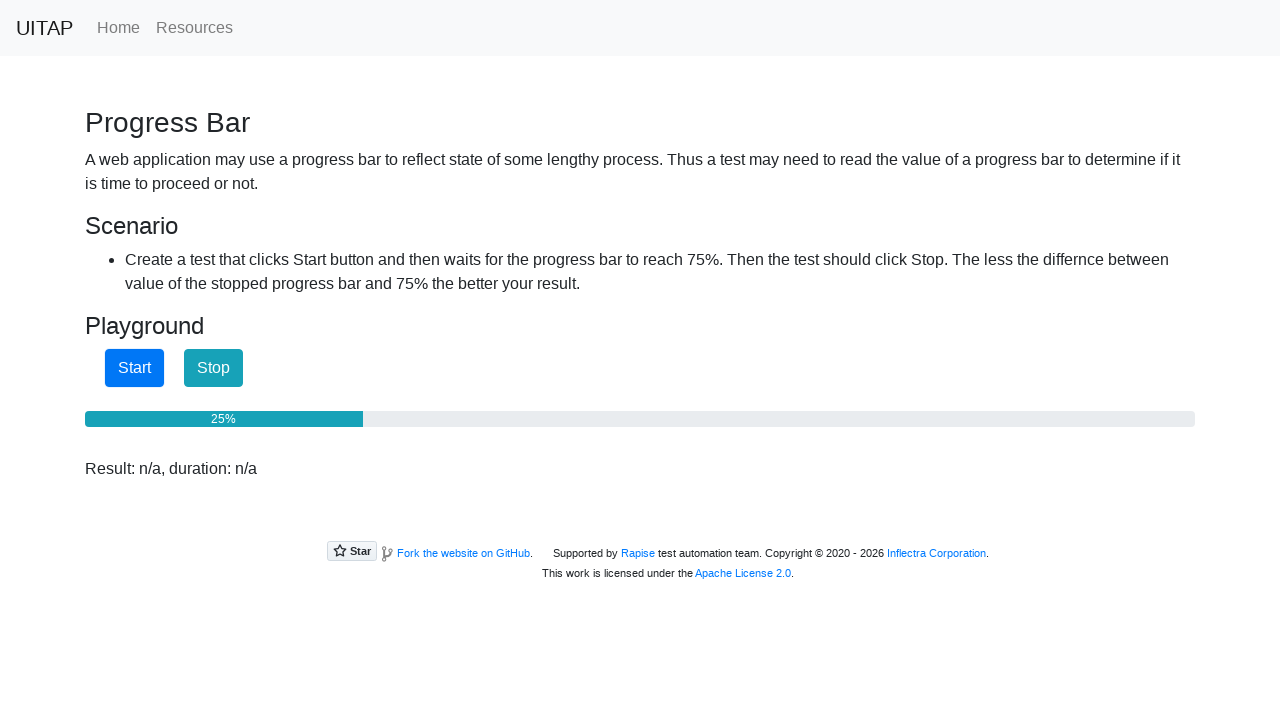

Waited 1 second for initial actions to process
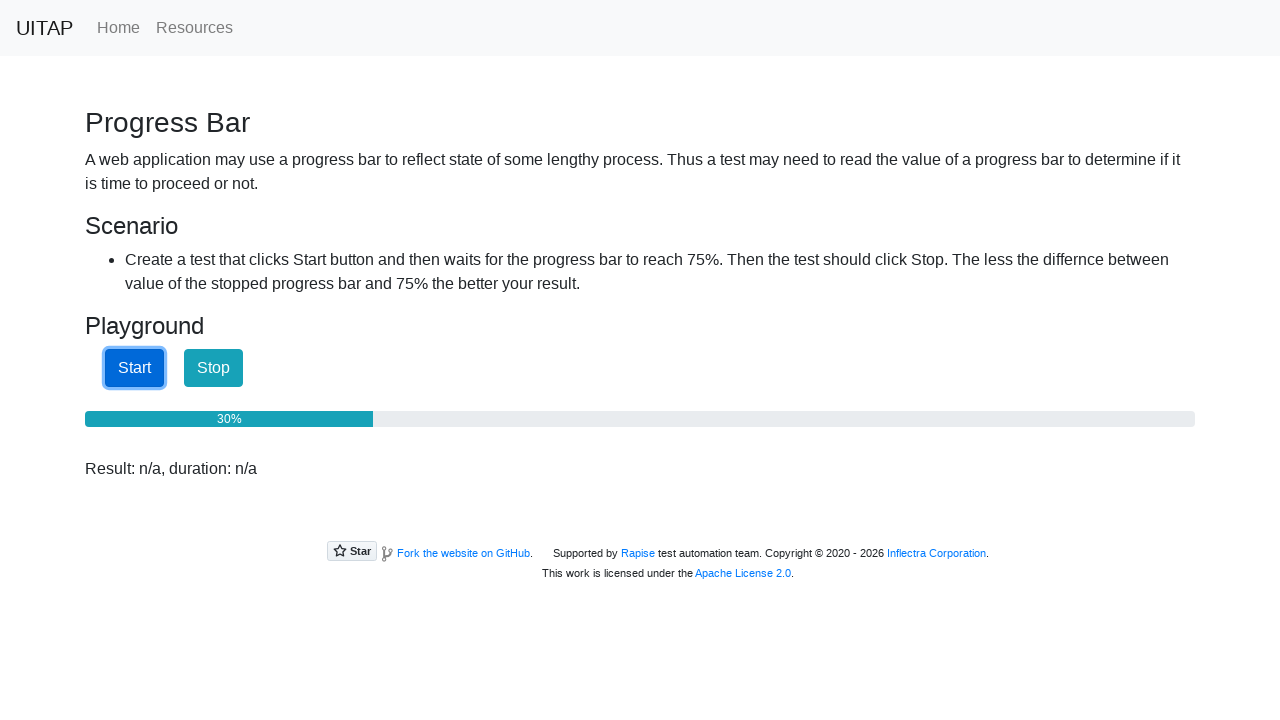

Set progress bar value to 75% using JavaScript
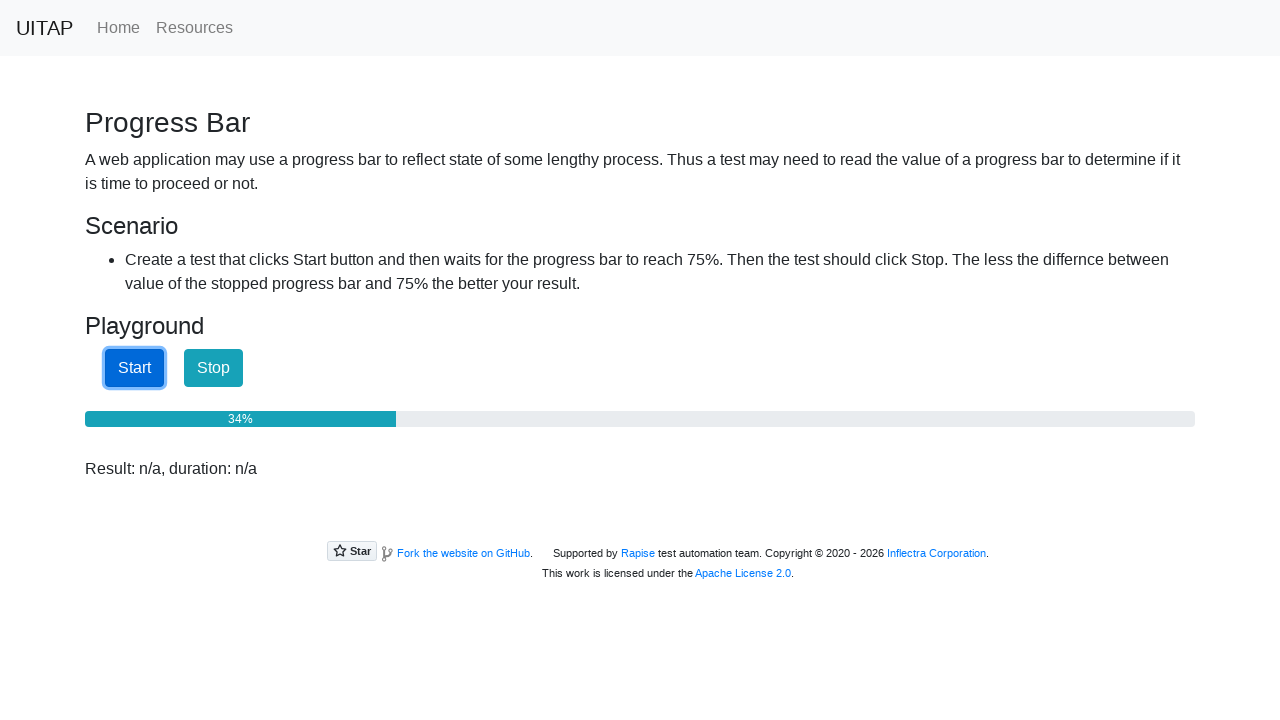

Waited 500ms for progress bar to settle
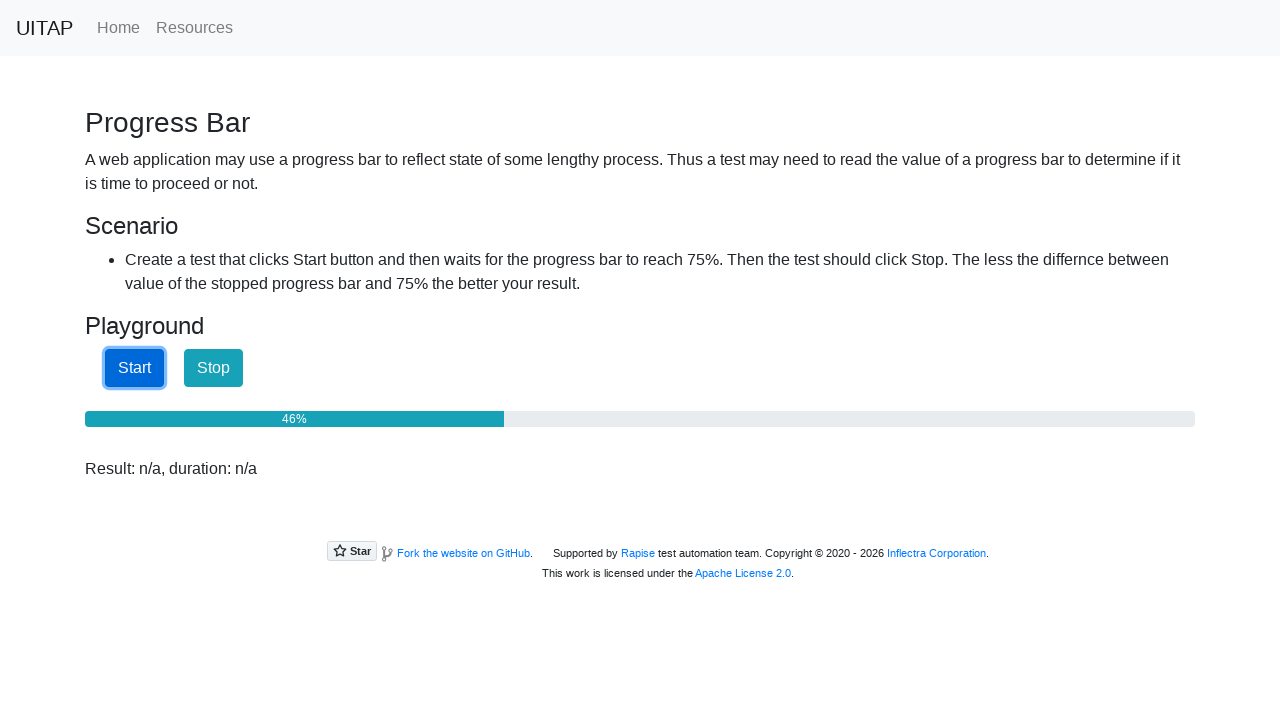

Clicked Stop button to halt progress bar at (214, 368) on #stopButton
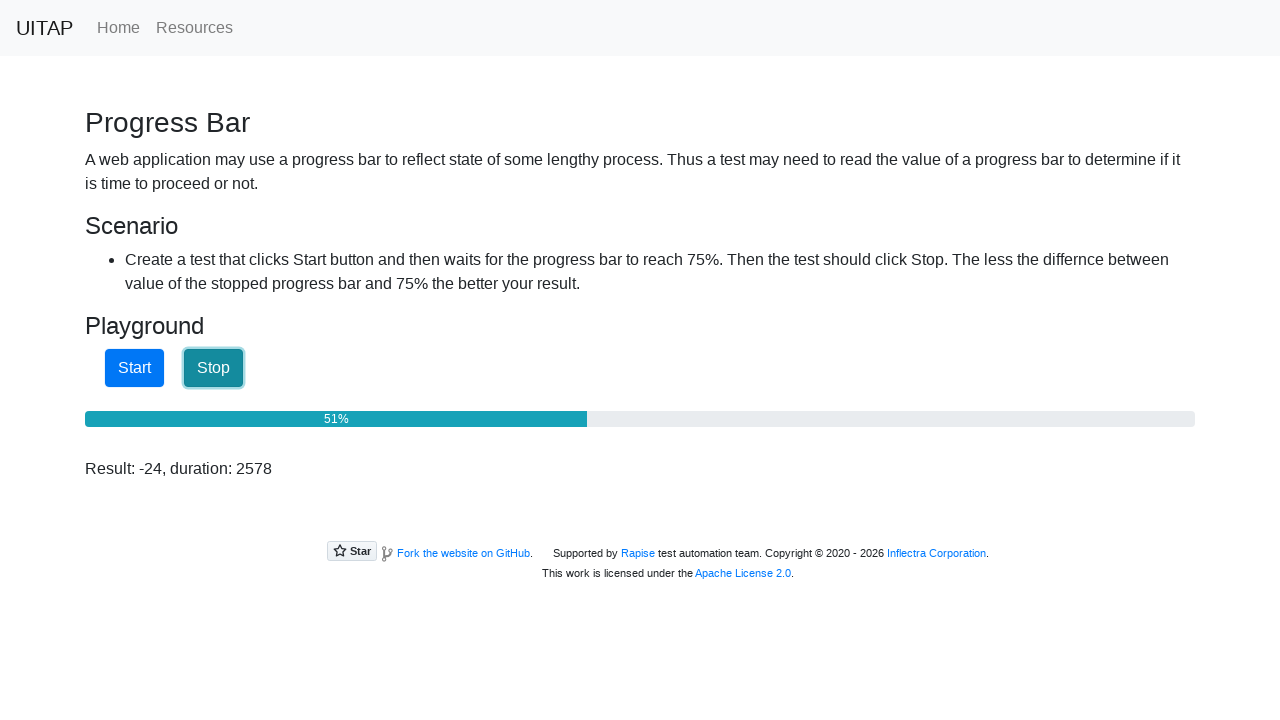

Retrieved final progress bar value
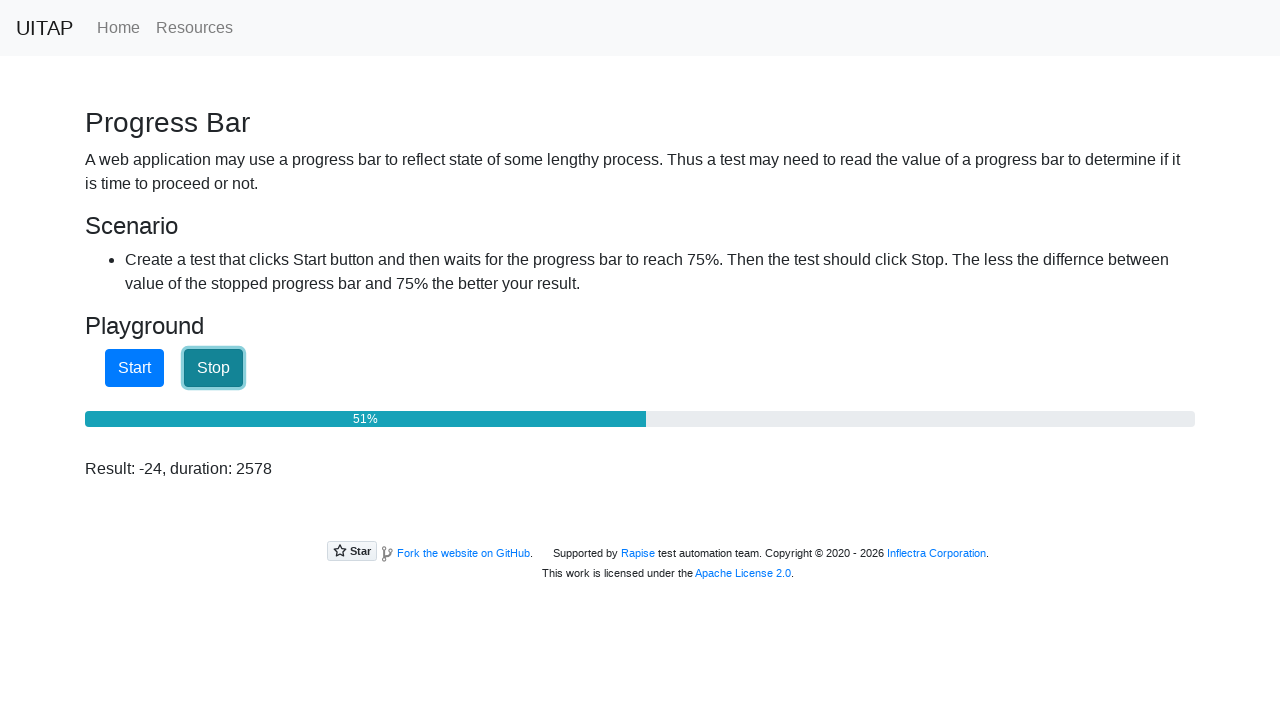

Verified slider value when stopped: 75%
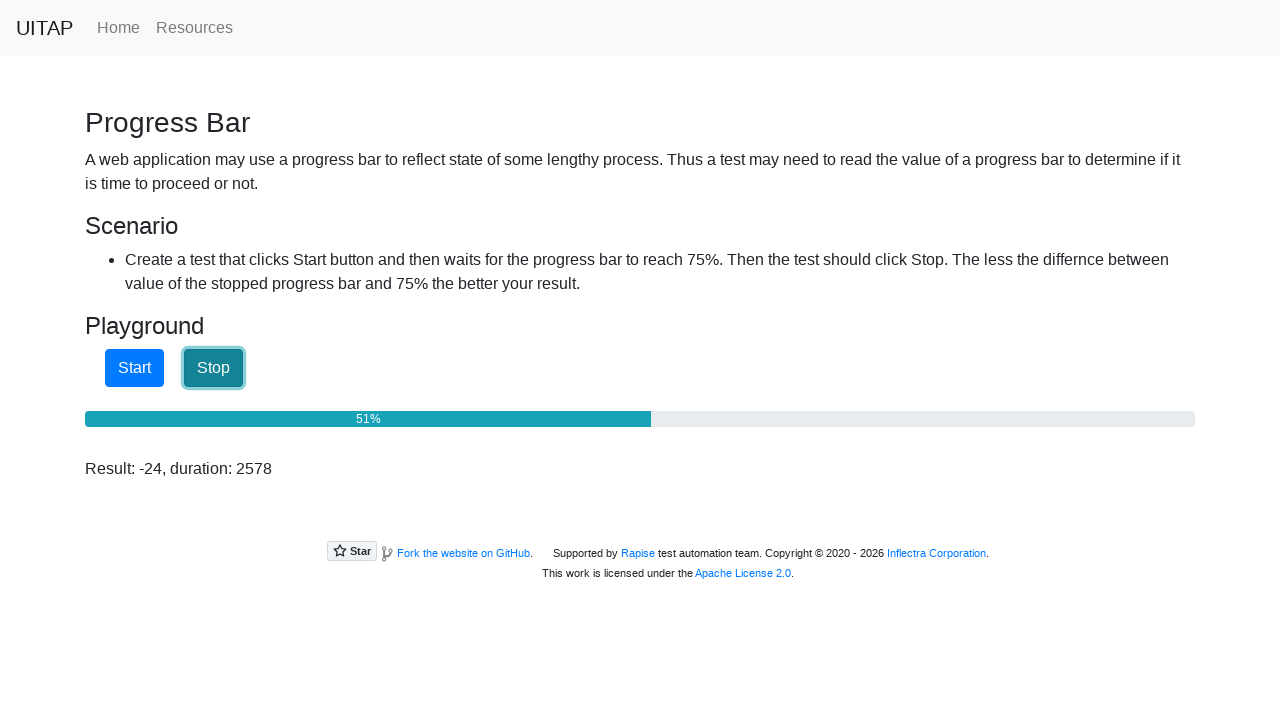

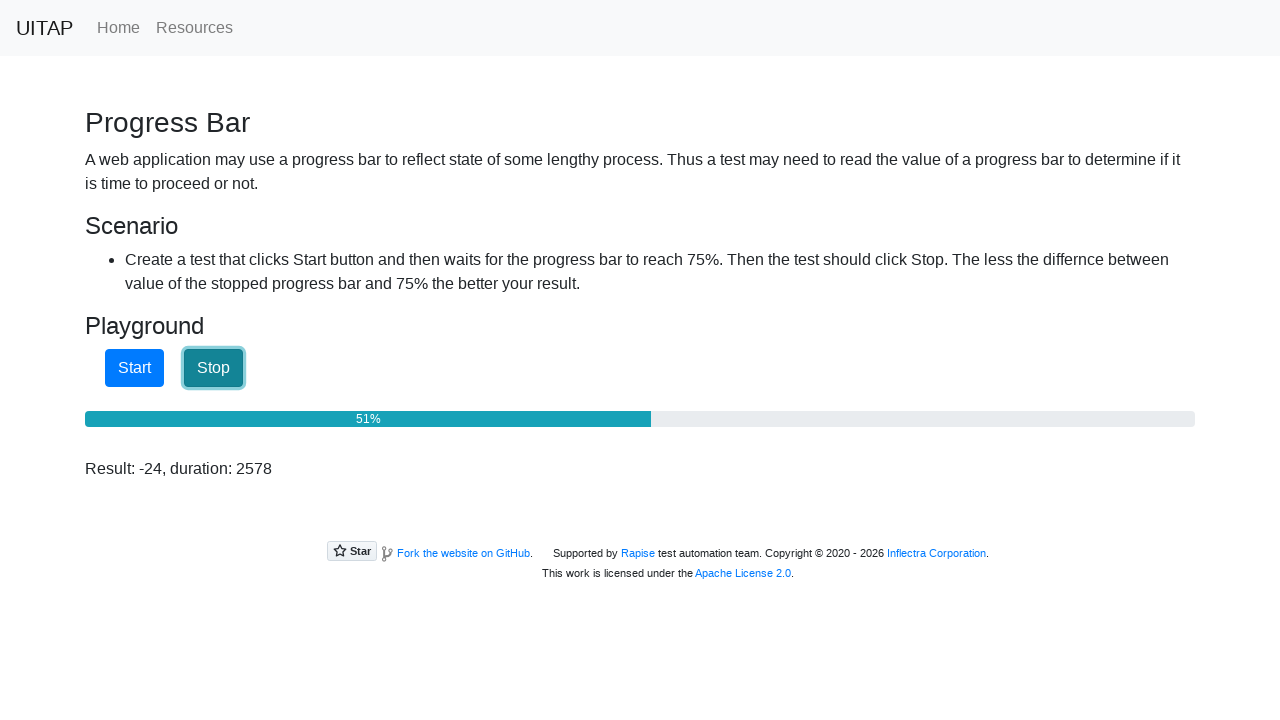